Navigates to an automation practice website and scrolls to the bottom of the page to verify page loading and scrolling functionality.

Starting URL: https://rahulshettyacademy.com/AutomationPractice/

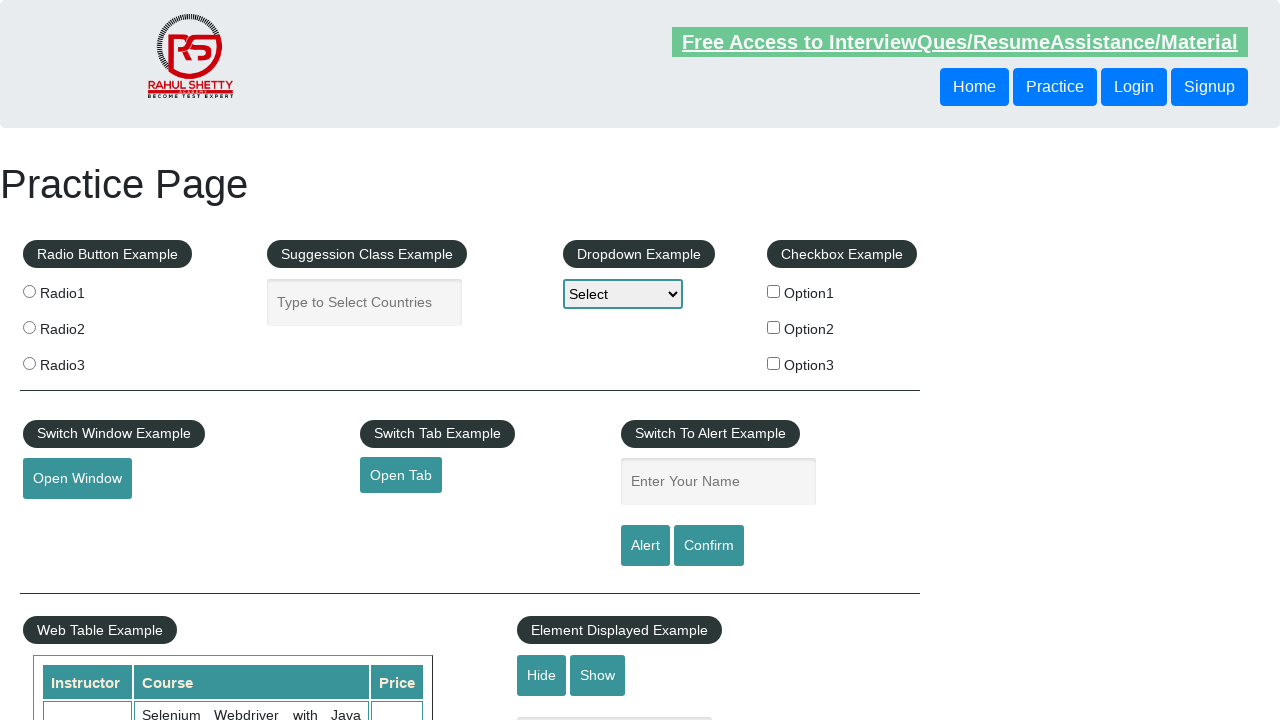

Waited for page to load completely
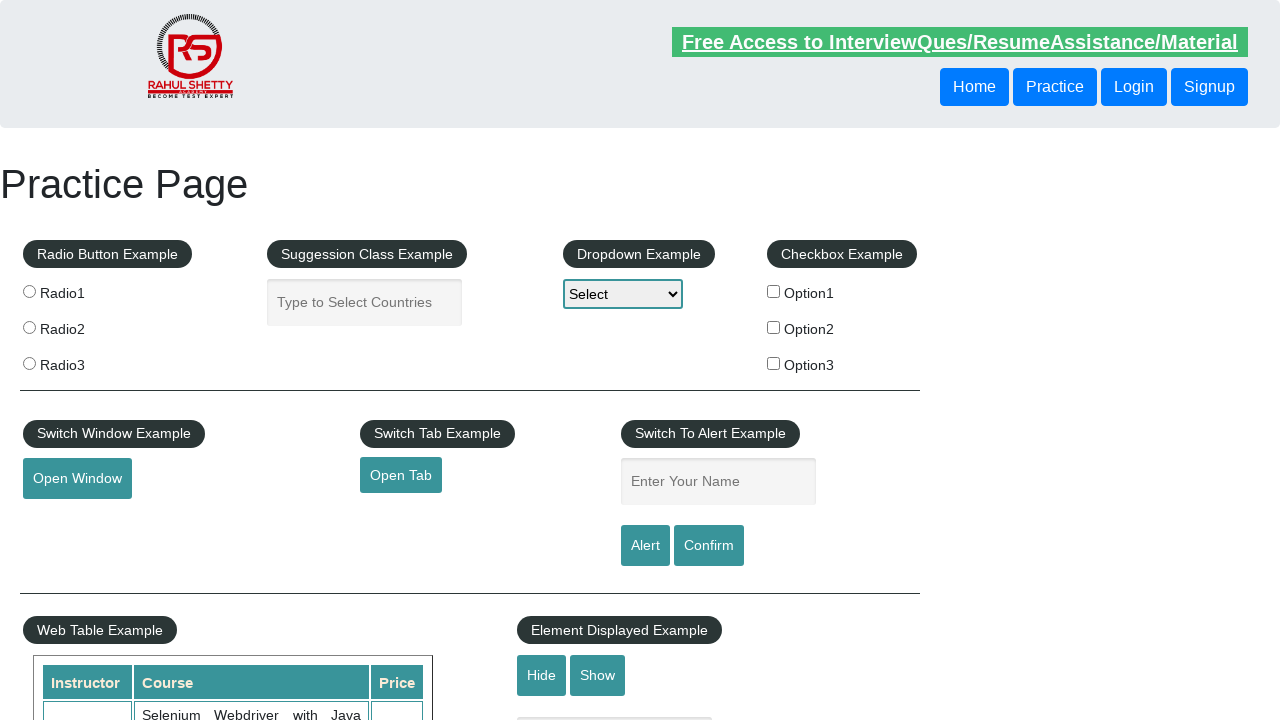

Scrolled to the bottom of the page
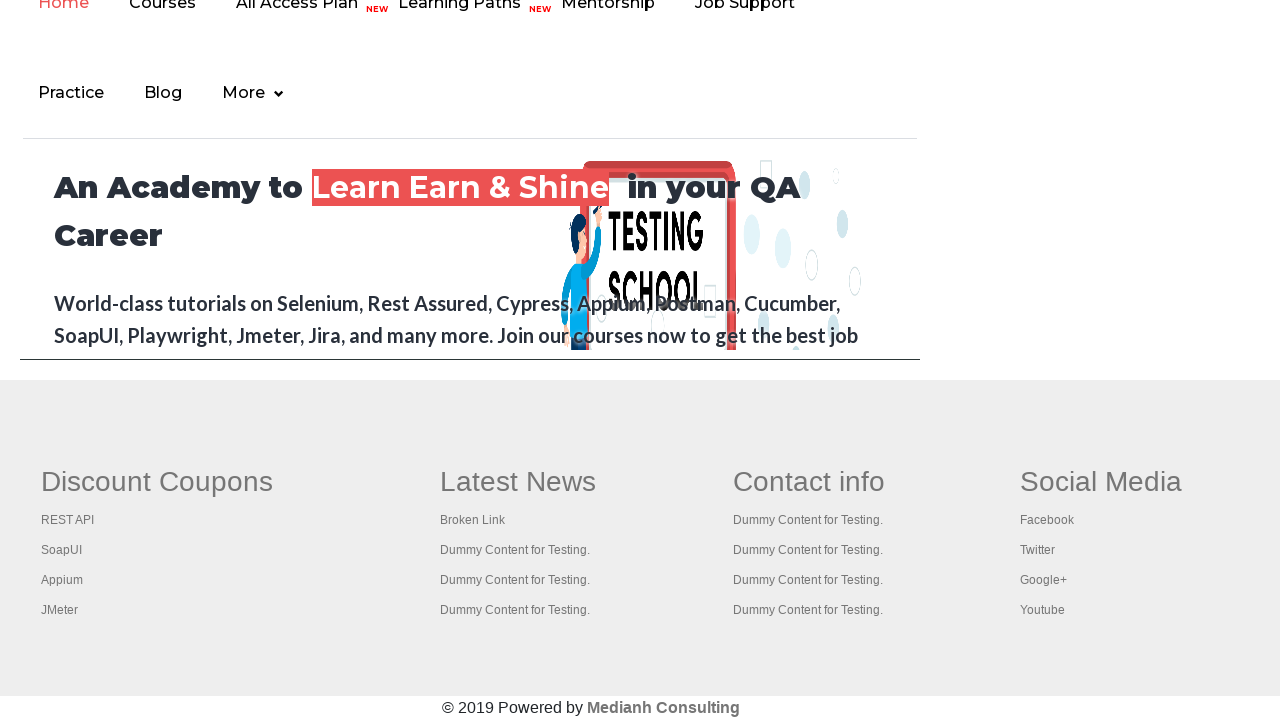

Waited for lazy-loaded content to load
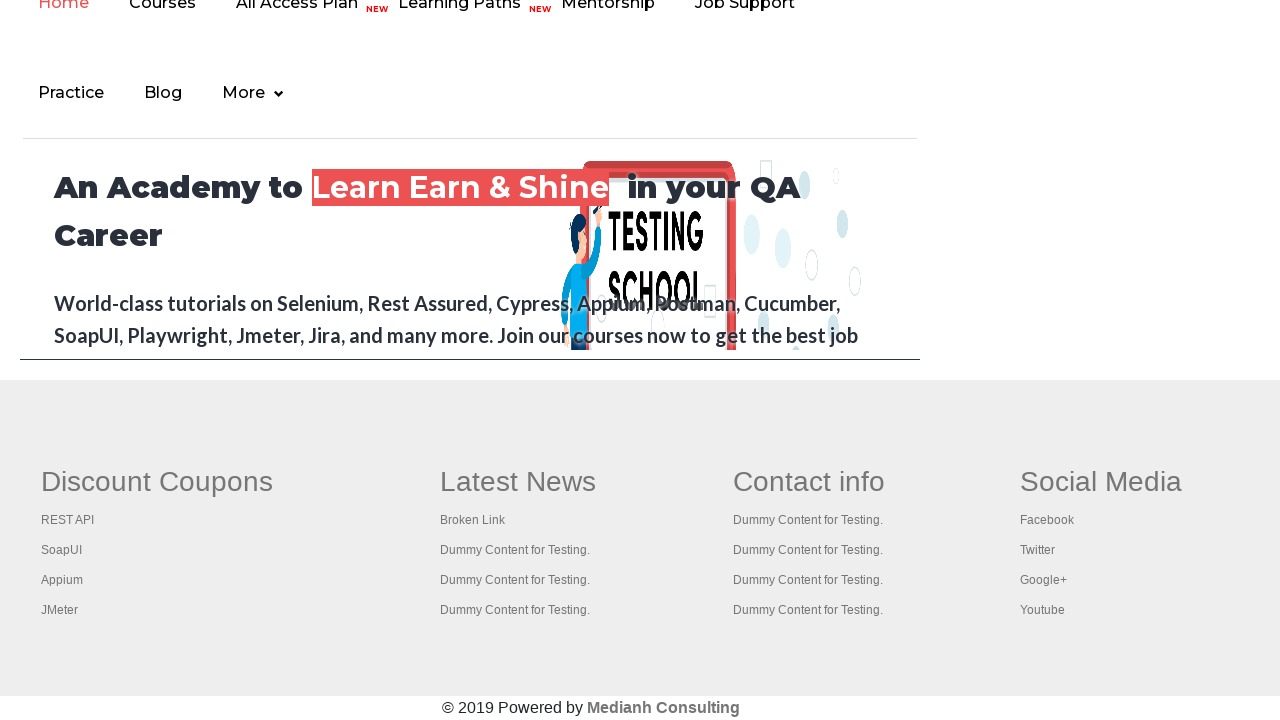

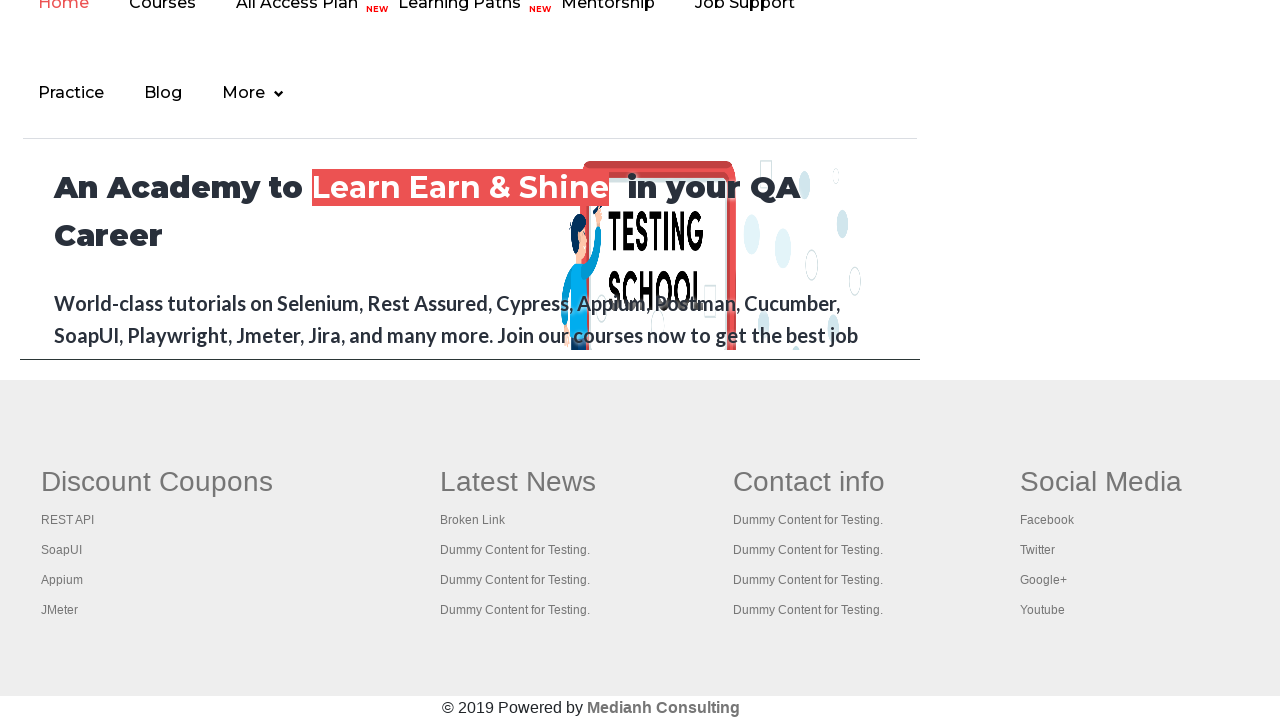